Tests a text input task by filling a textarea with an answer and clicking the submit button to verify the response

Starting URL: https://suninjuly.github.io/text_input_task.html

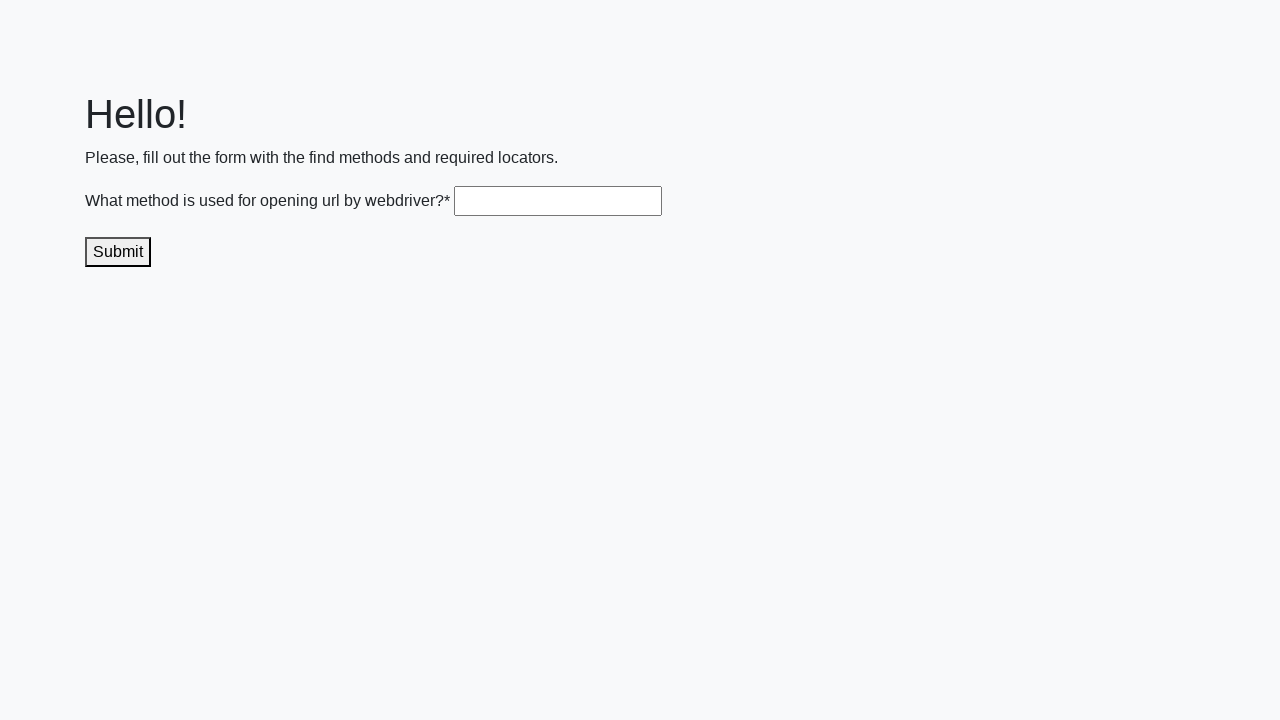

Filled textarea with answer 'get()' on .textarea
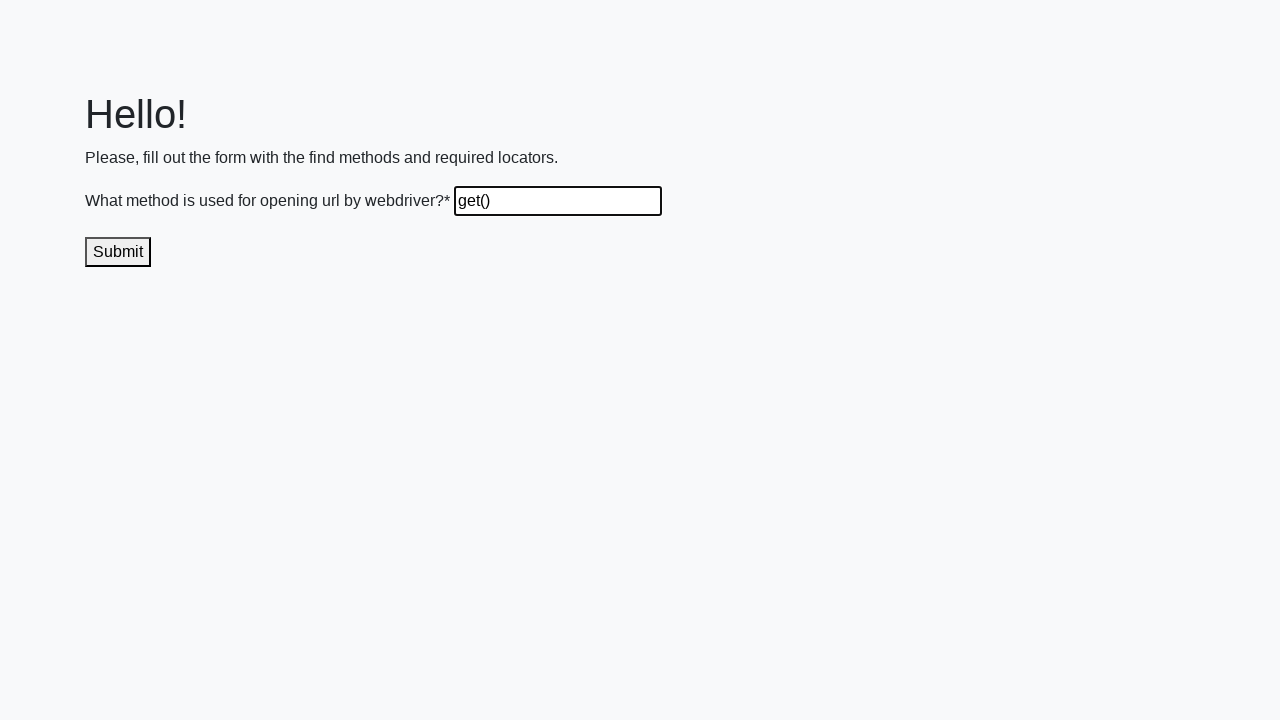

Clicked submit button to submit the answer at (118, 252) on .submit-submission
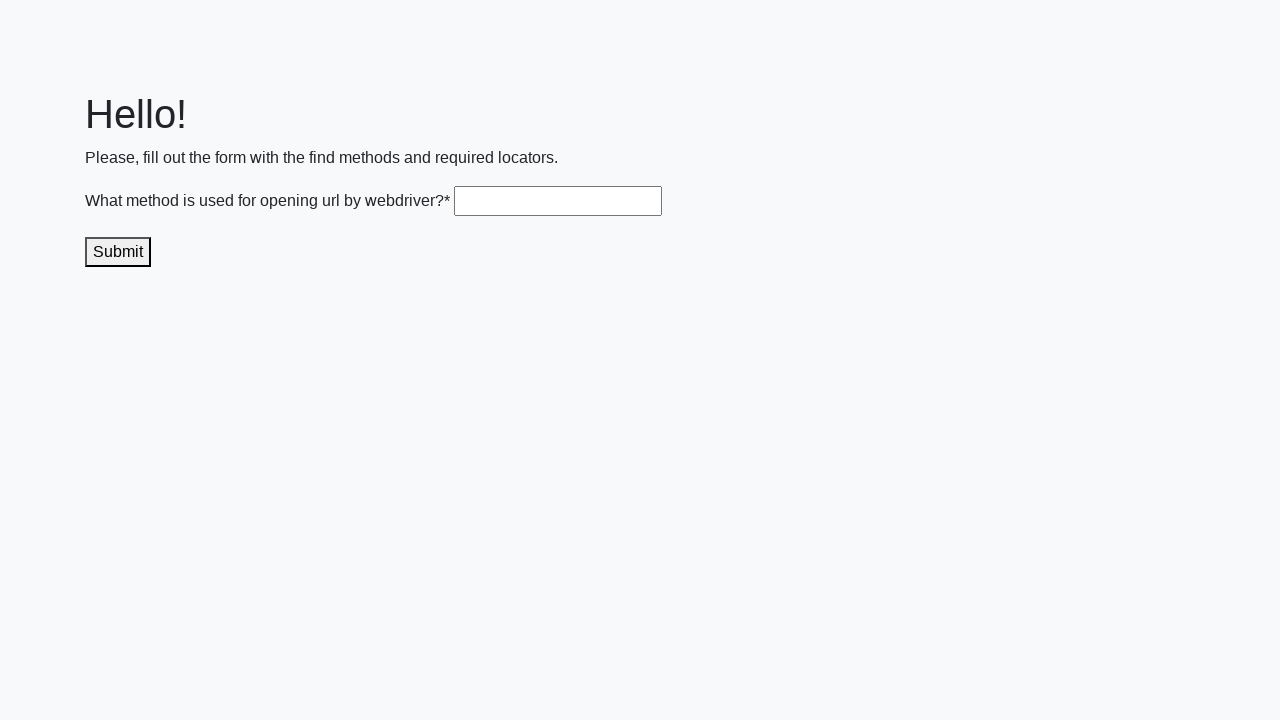

Waited for result to display
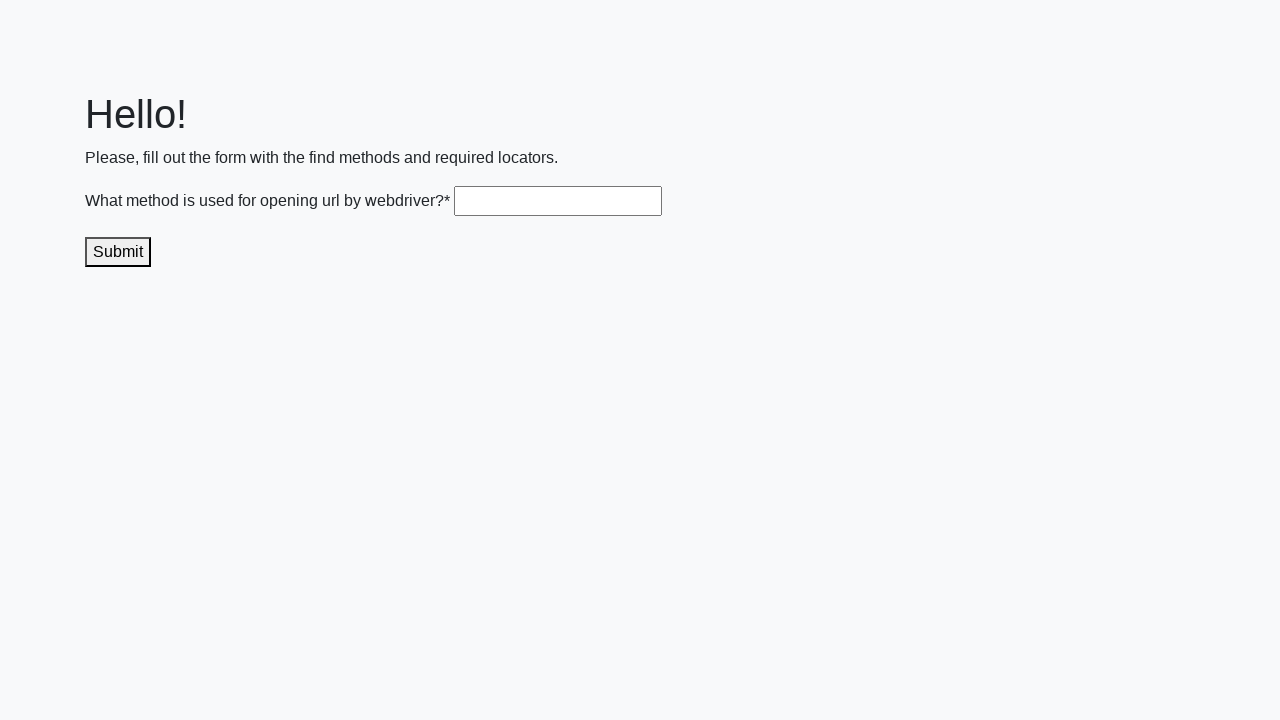

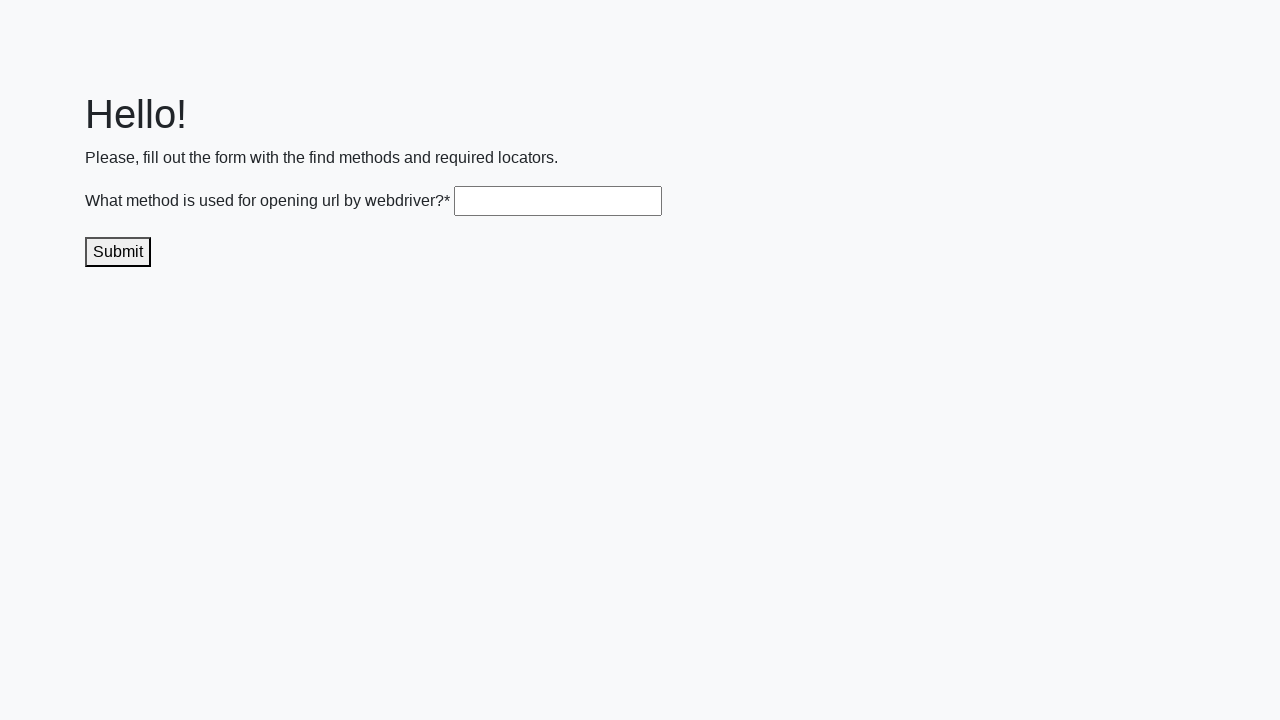